Fills out a Selenium practice form with personal details including name, gender, experience, date, profession, tools, continent selection, and Selenium commands dropdown.

Starting URL: https://www.techlistic.com/p/selenium-practice-form.html

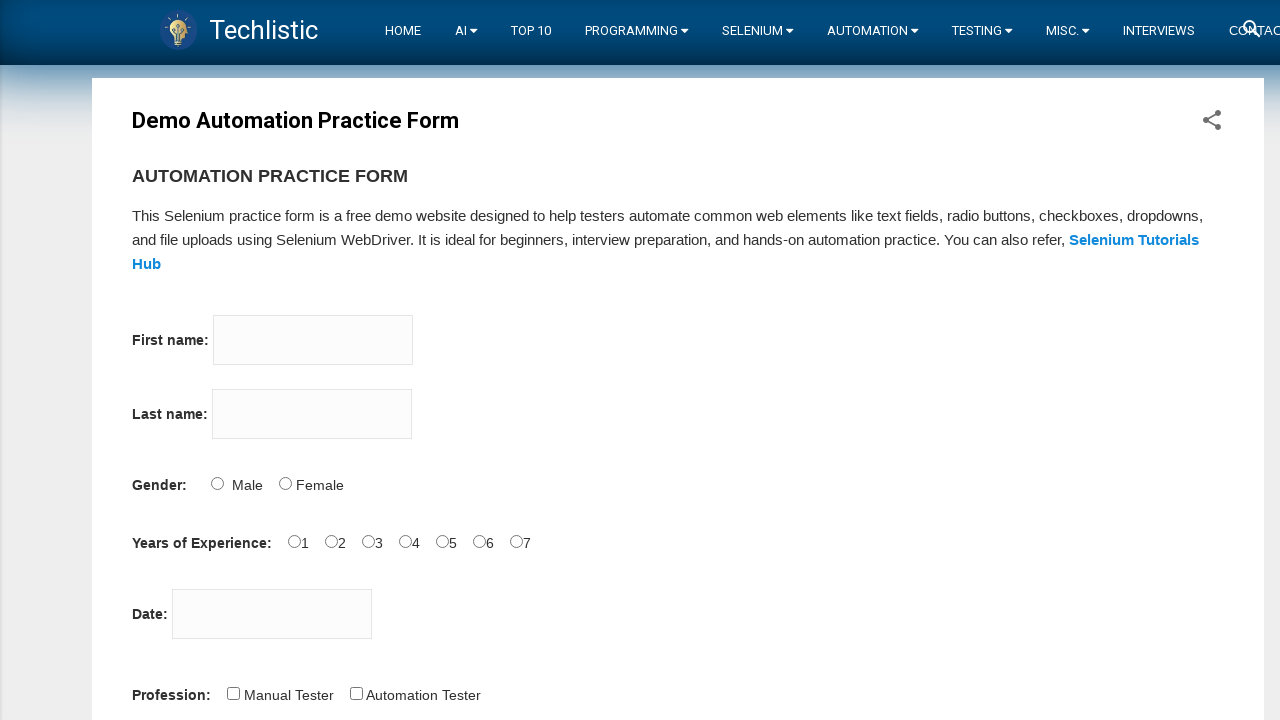

Filled first name field with 'Anjali' on input[name='firstname']
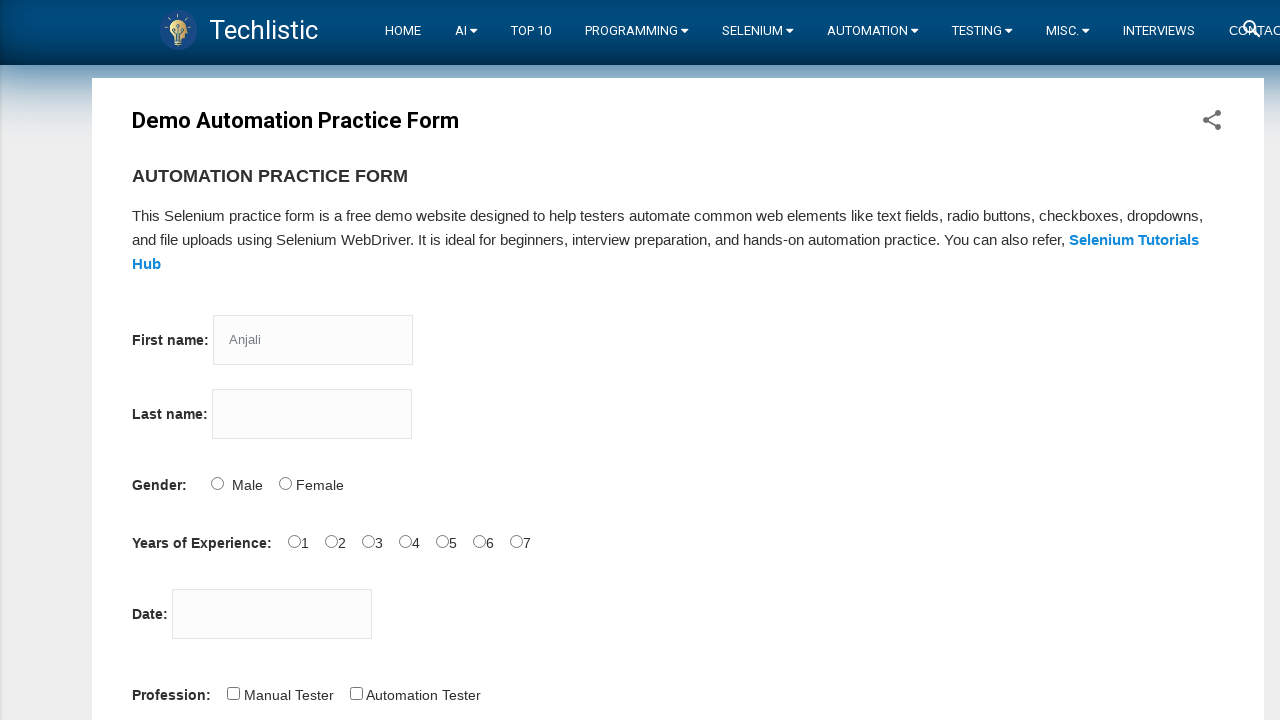

Filled last name field with 'elango' on input[name='lastname']
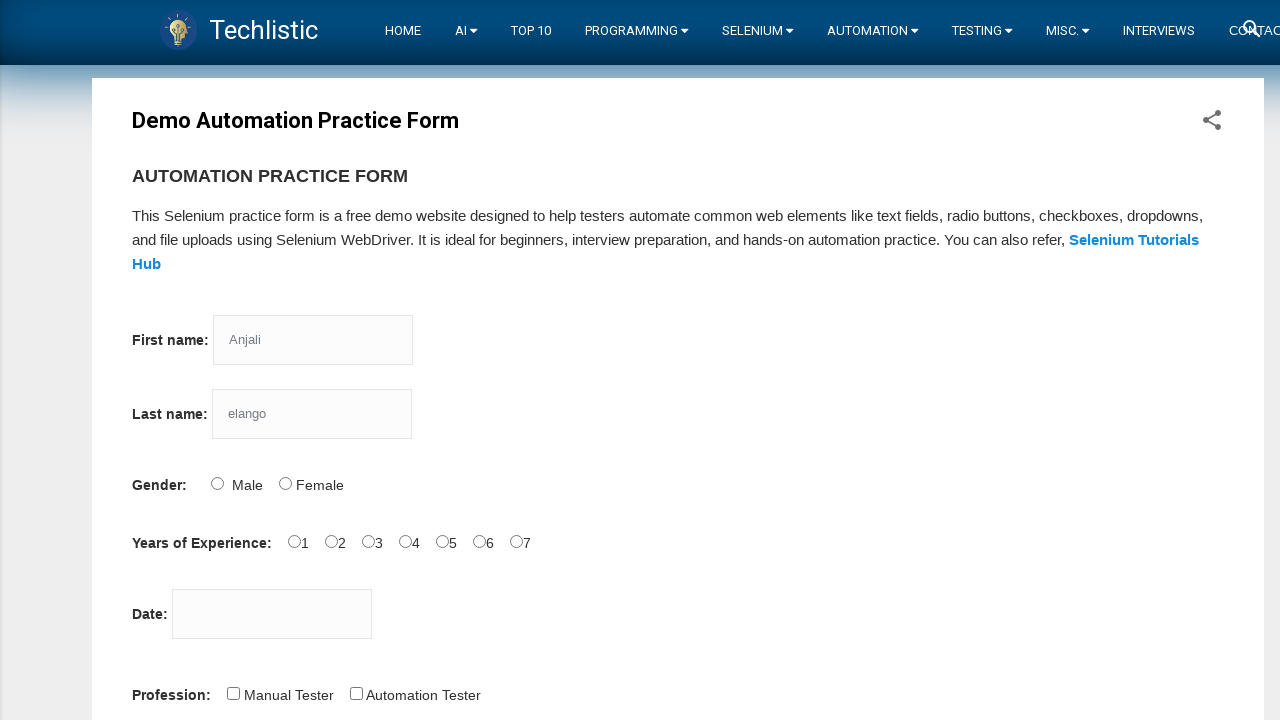

Selected gender option (Male) at (285, 483) on #sex-1
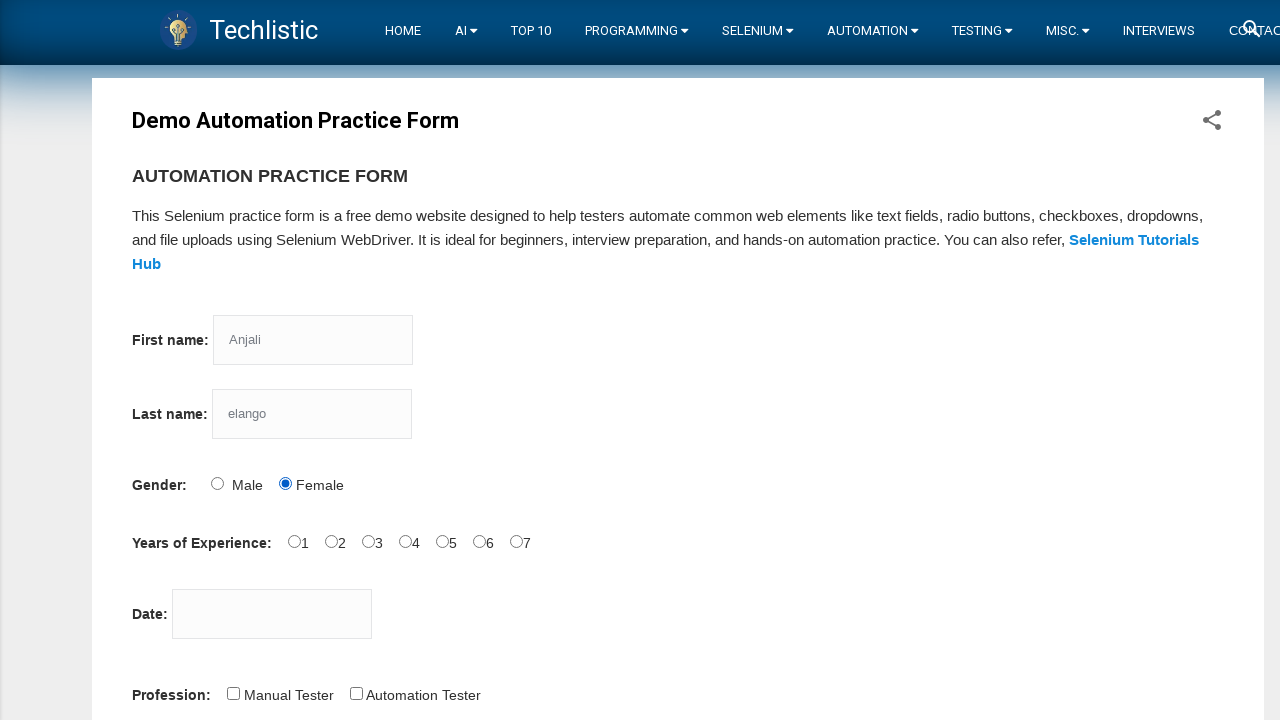

Selected 6 years of experience at (516, 541) on #exp-6
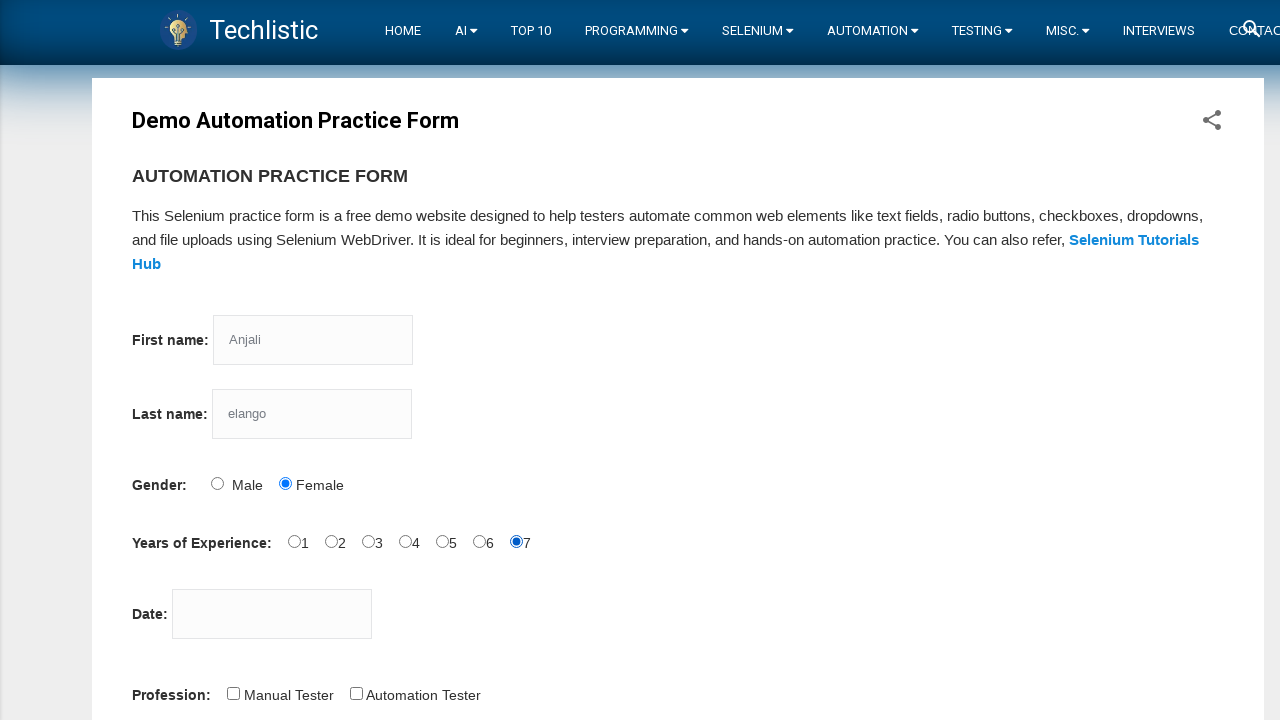

Filled date field with '07-08-2022' on #datepicker
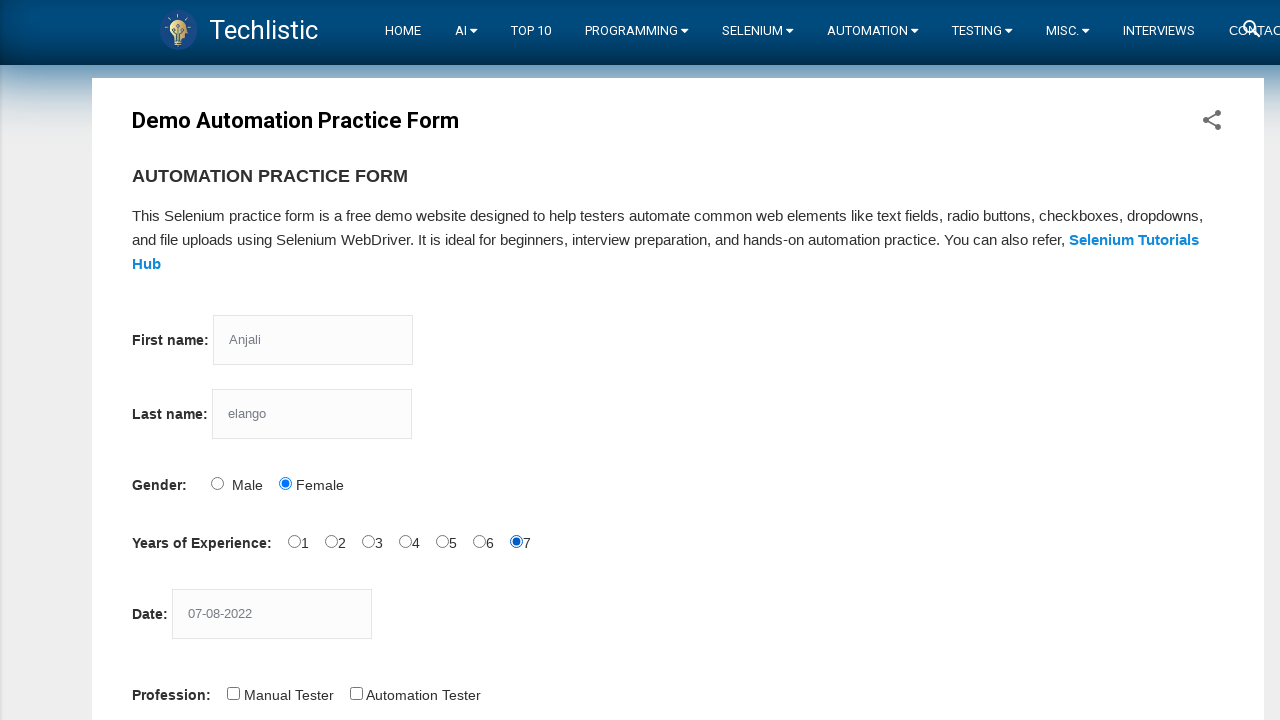

Selected profession (Automation Tester) at (356, 693) on #profession-1
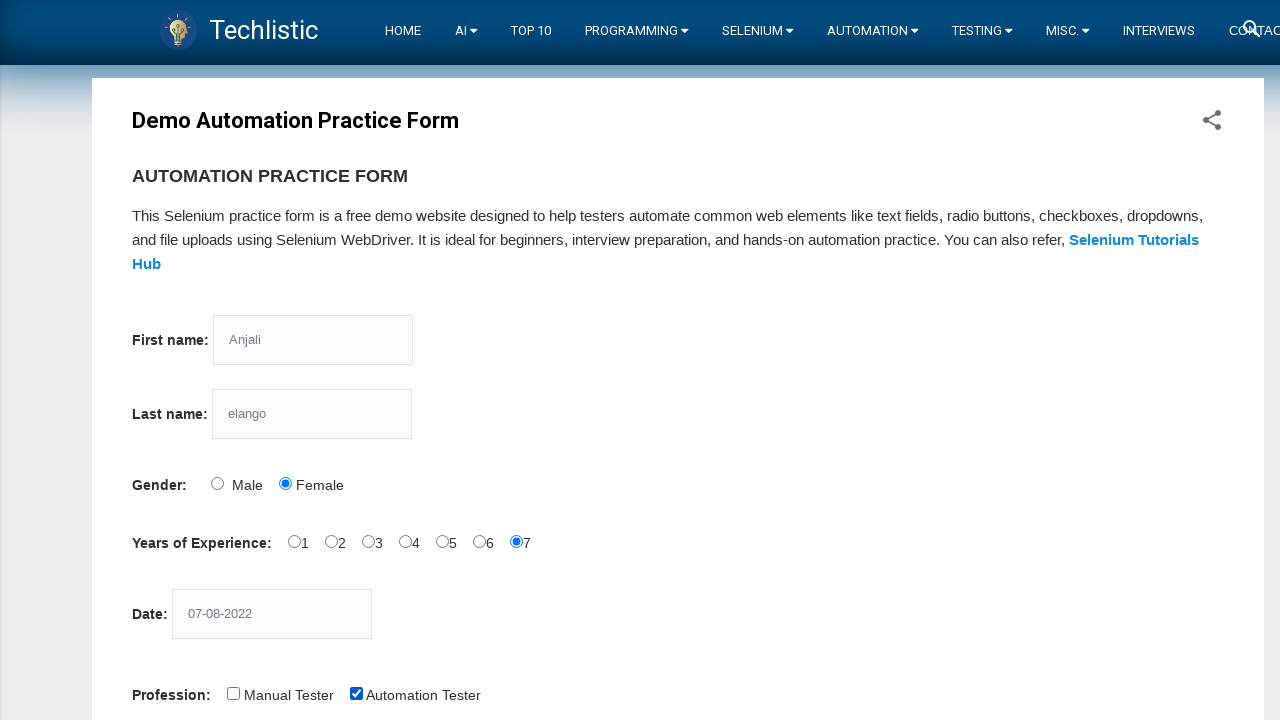

Selected Selenium IDE automation tool at (446, 360) on #tool-2
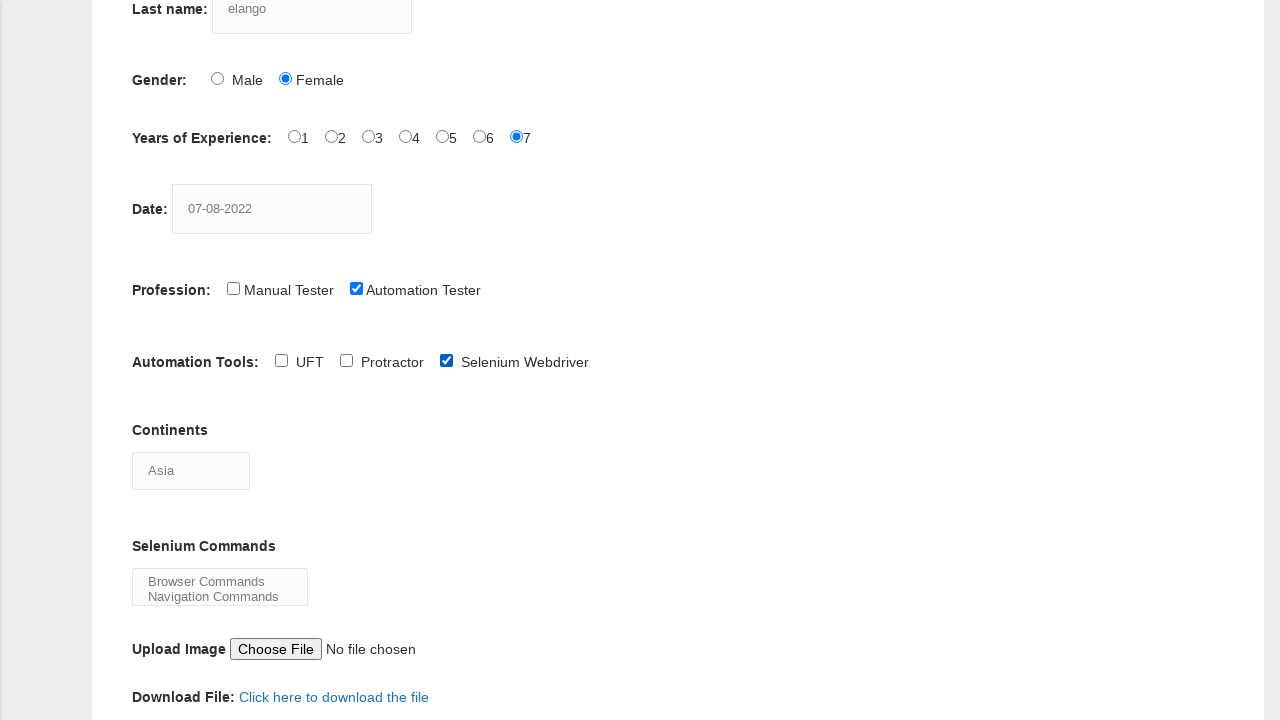

Selected QTP automation tool at (346, 360) on #tool-1
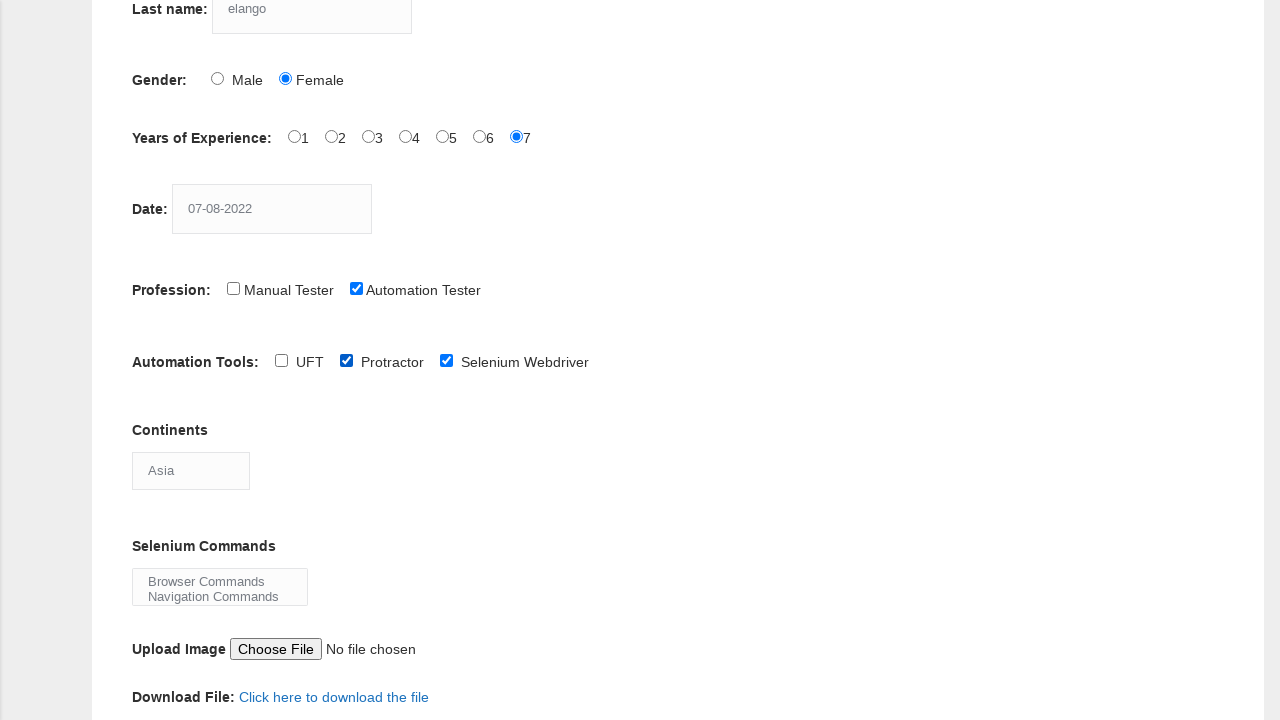

Clicked continents dropdown at (191, 470) on #continents
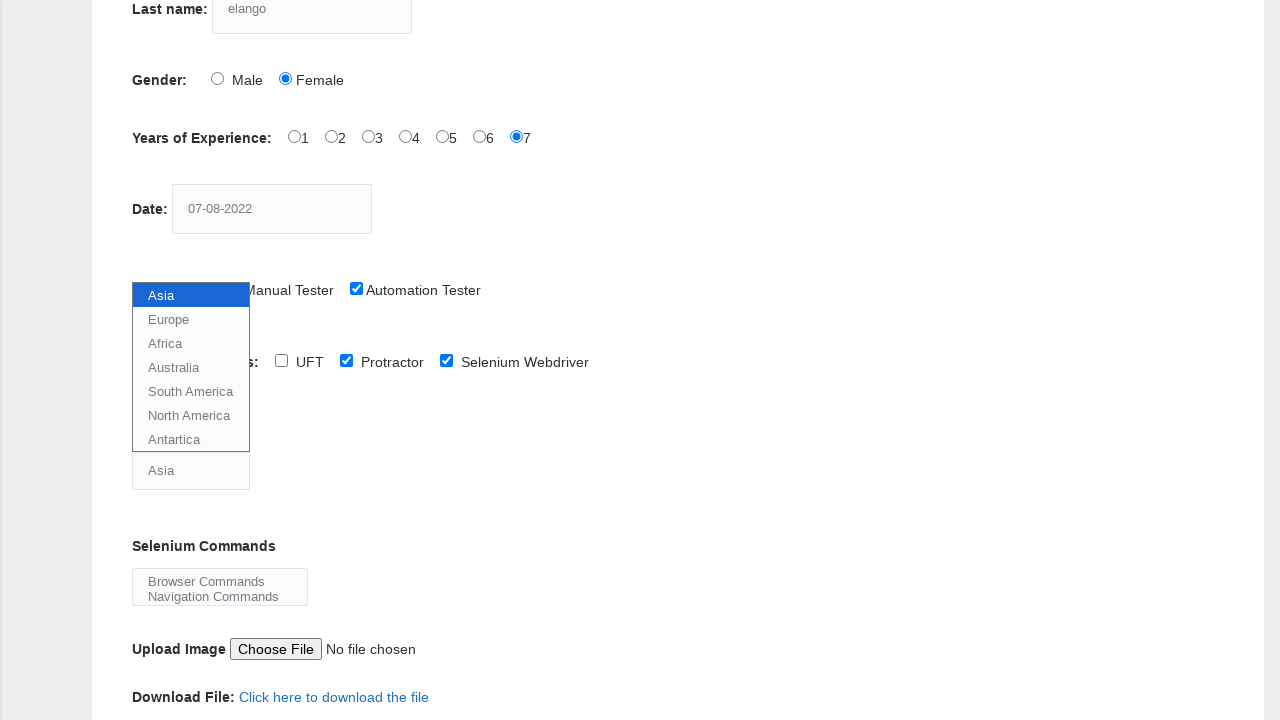

Selected continent from dropdown (index 5) on #continents
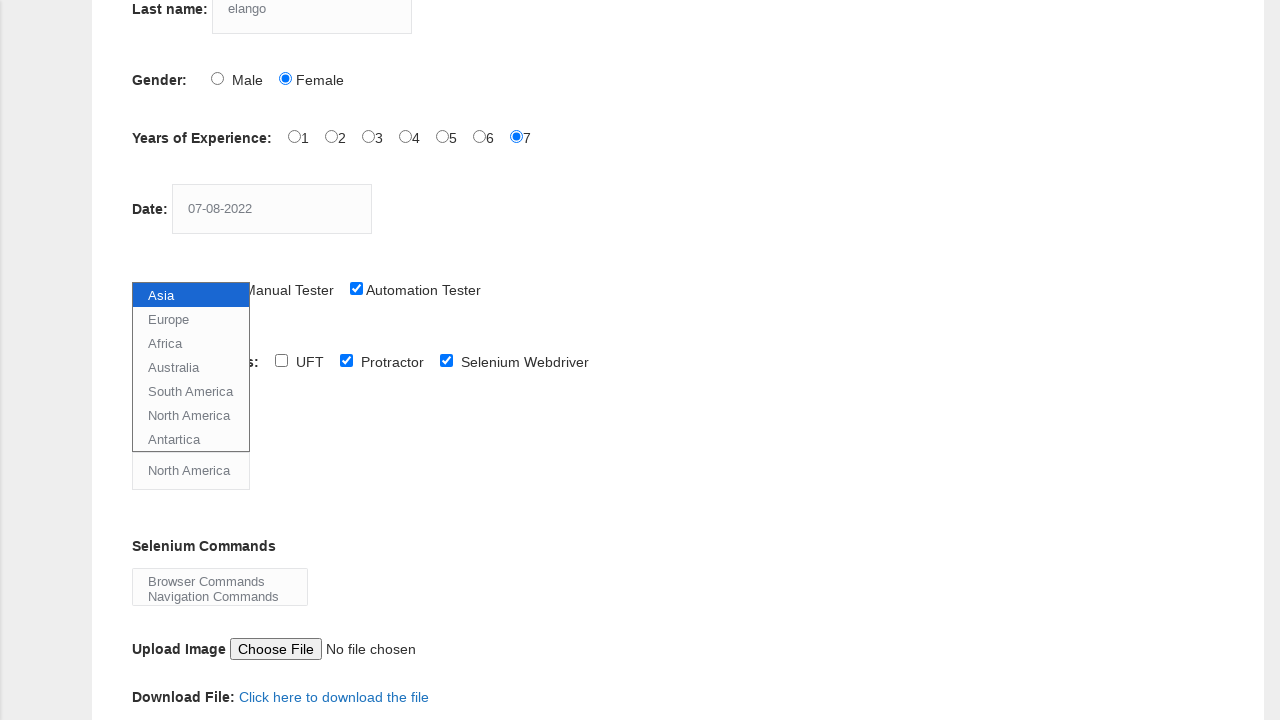

Selected Selenium command from dropdown (index 4) on #selenium_commands
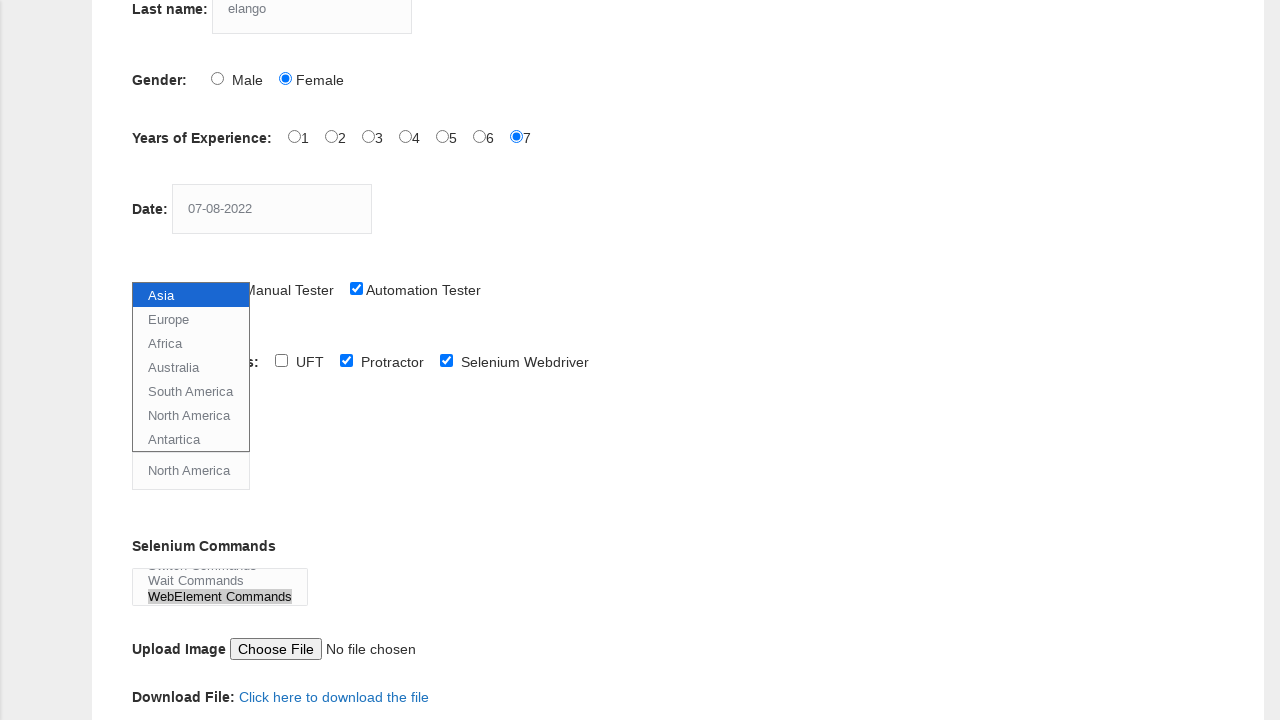

Clicked submit button to submit the practice form at (157, 360) on #submit
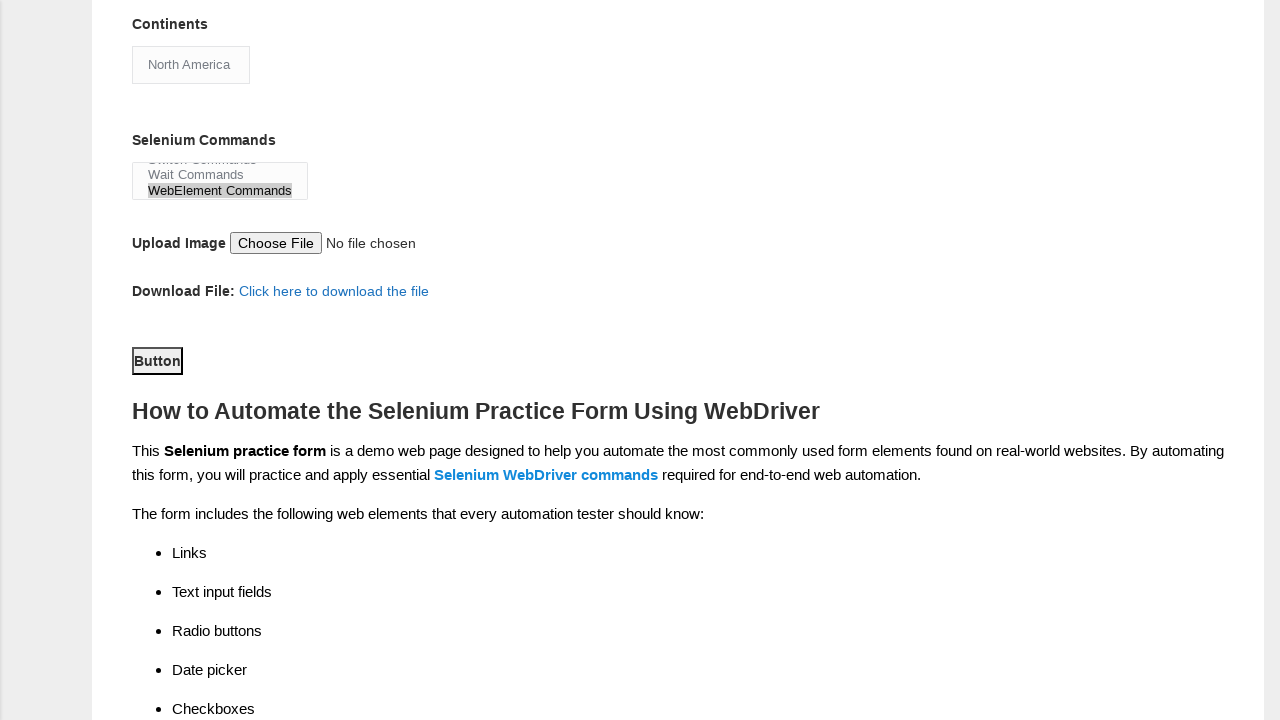

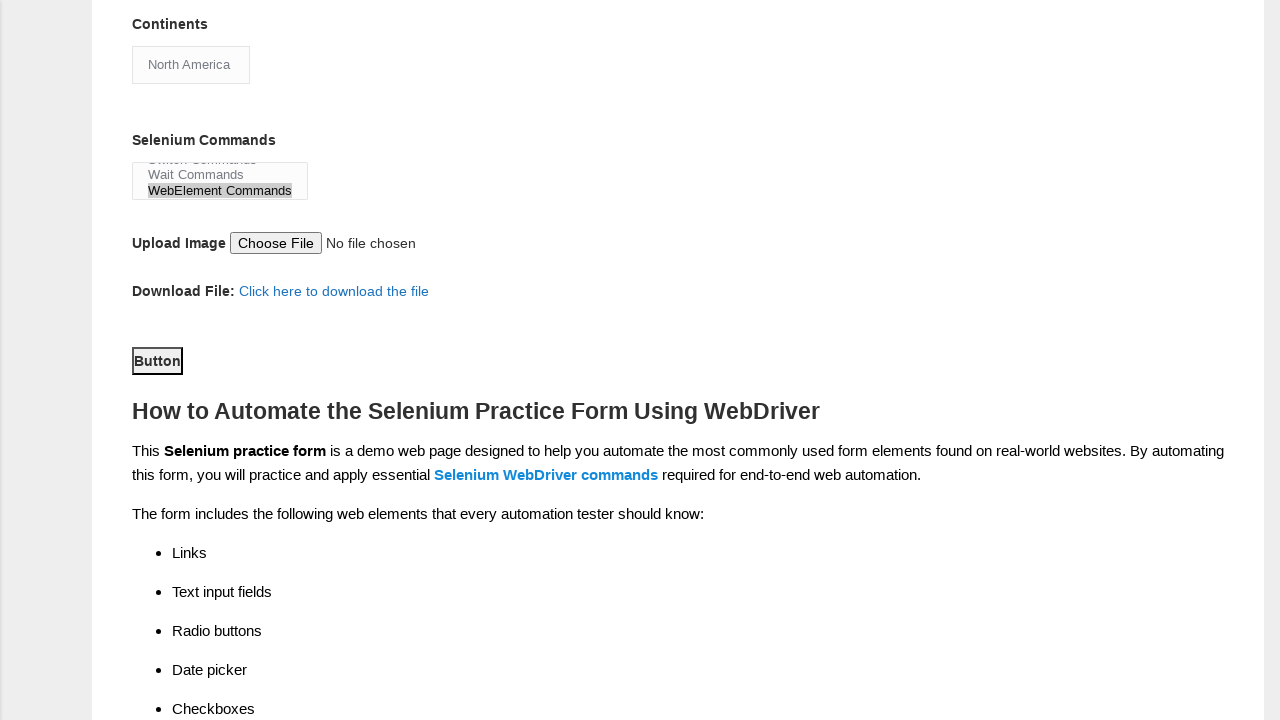